Tests the Python.org search functionality by entering a search query and submitting it

Starting URL: https://www.python.org

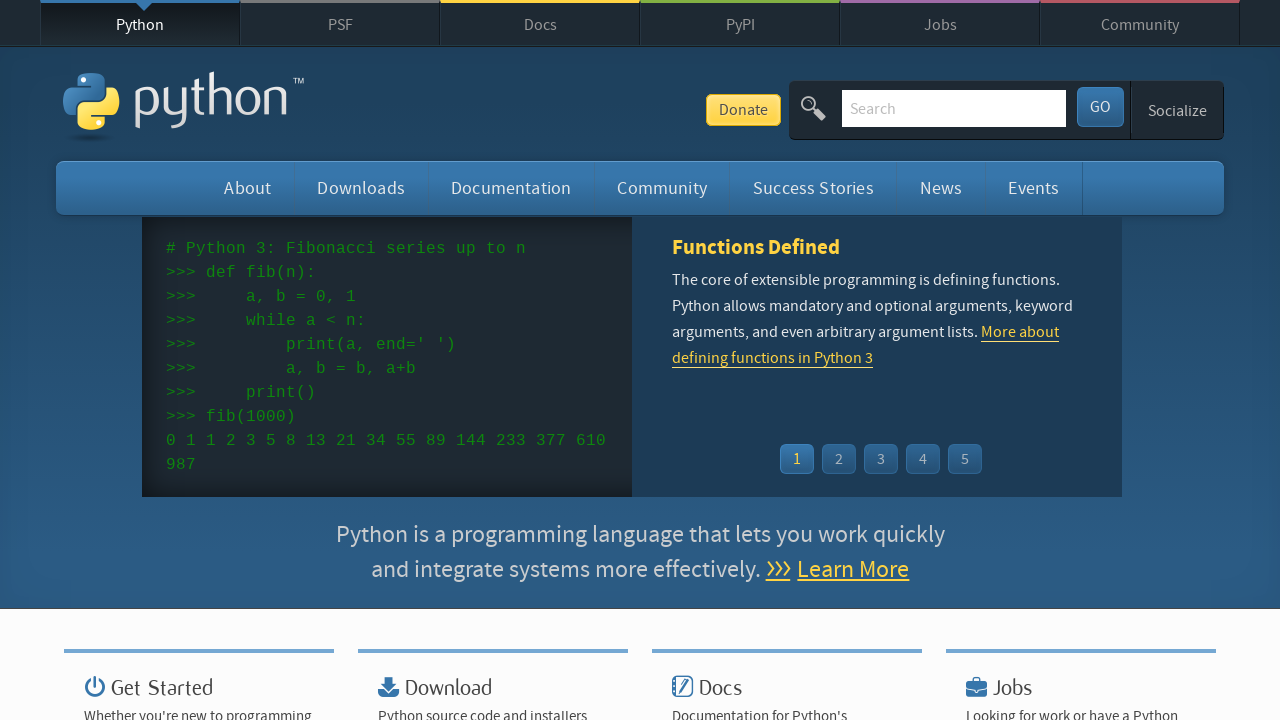

Filled search box with 'selenium automation' on input[name='q']
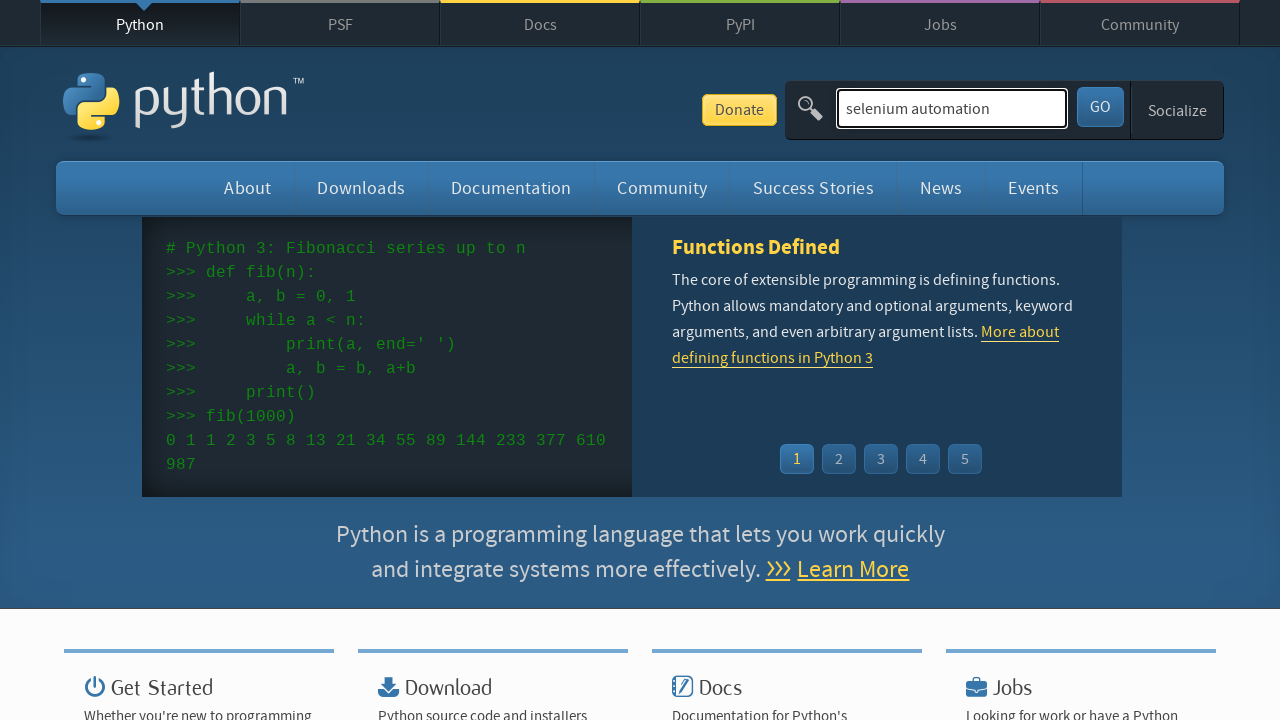

Pressed Enter to submit the search query on input[name='q']
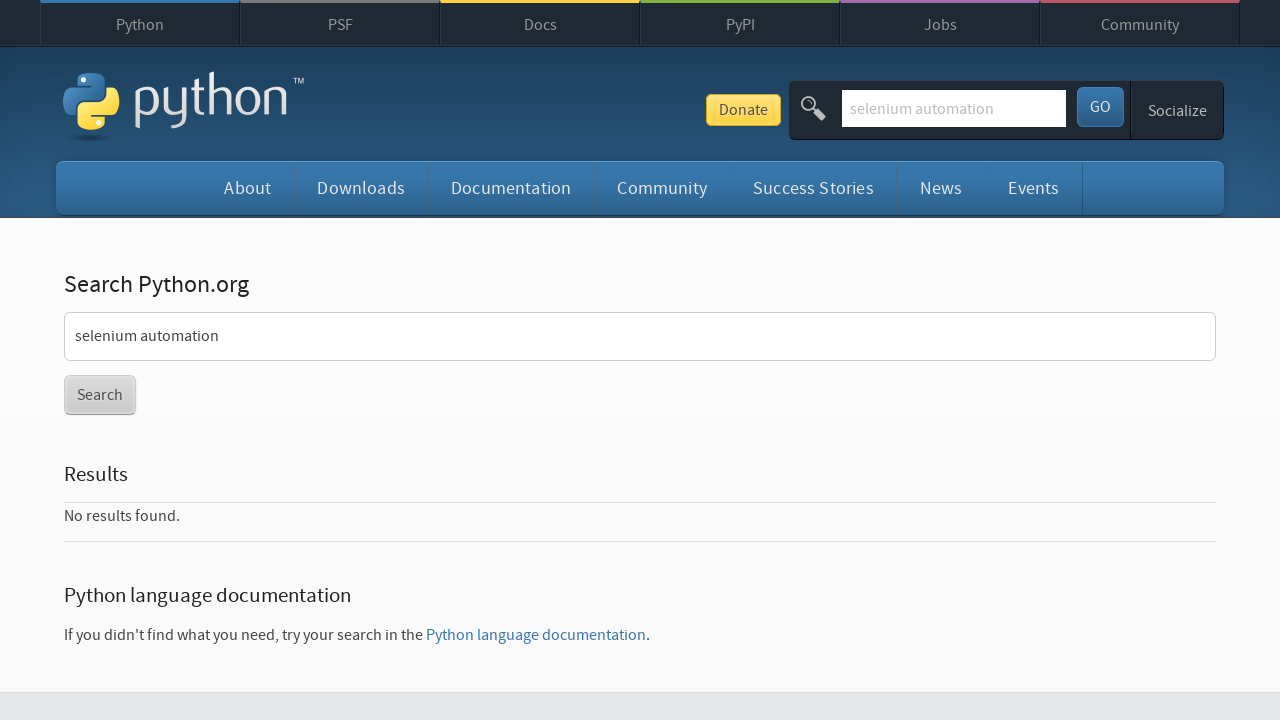

Search results page loaded
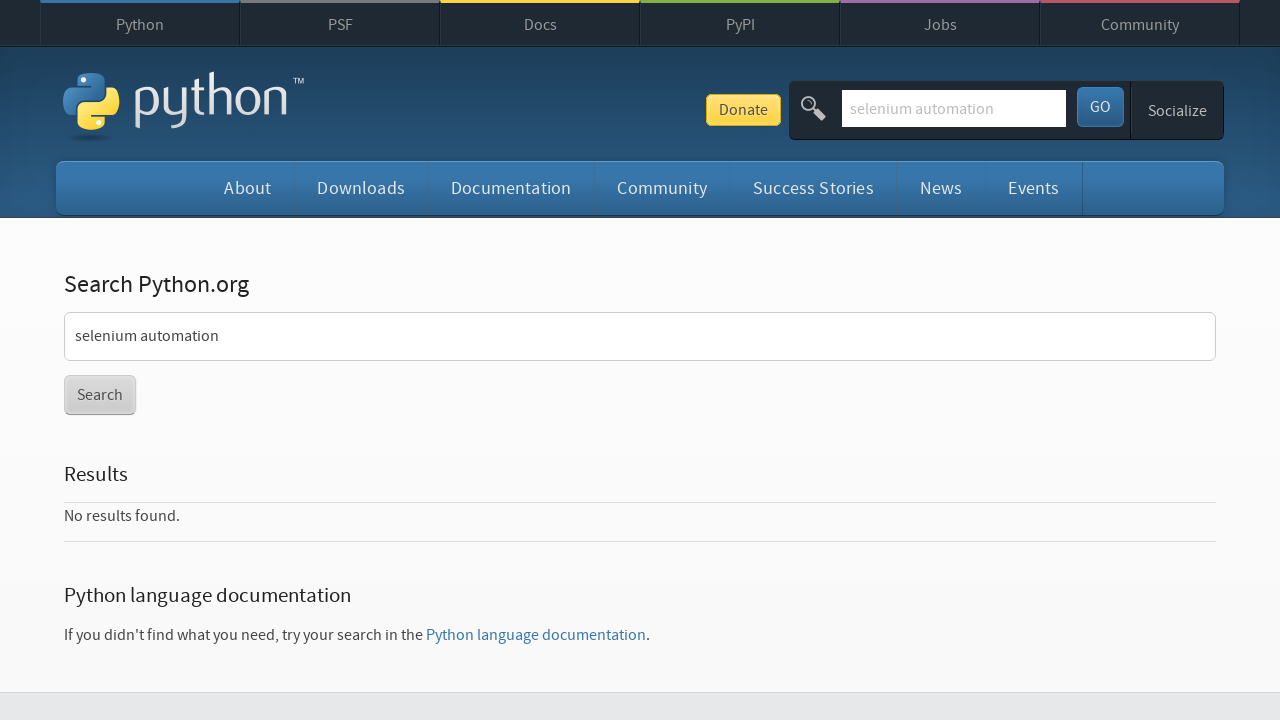

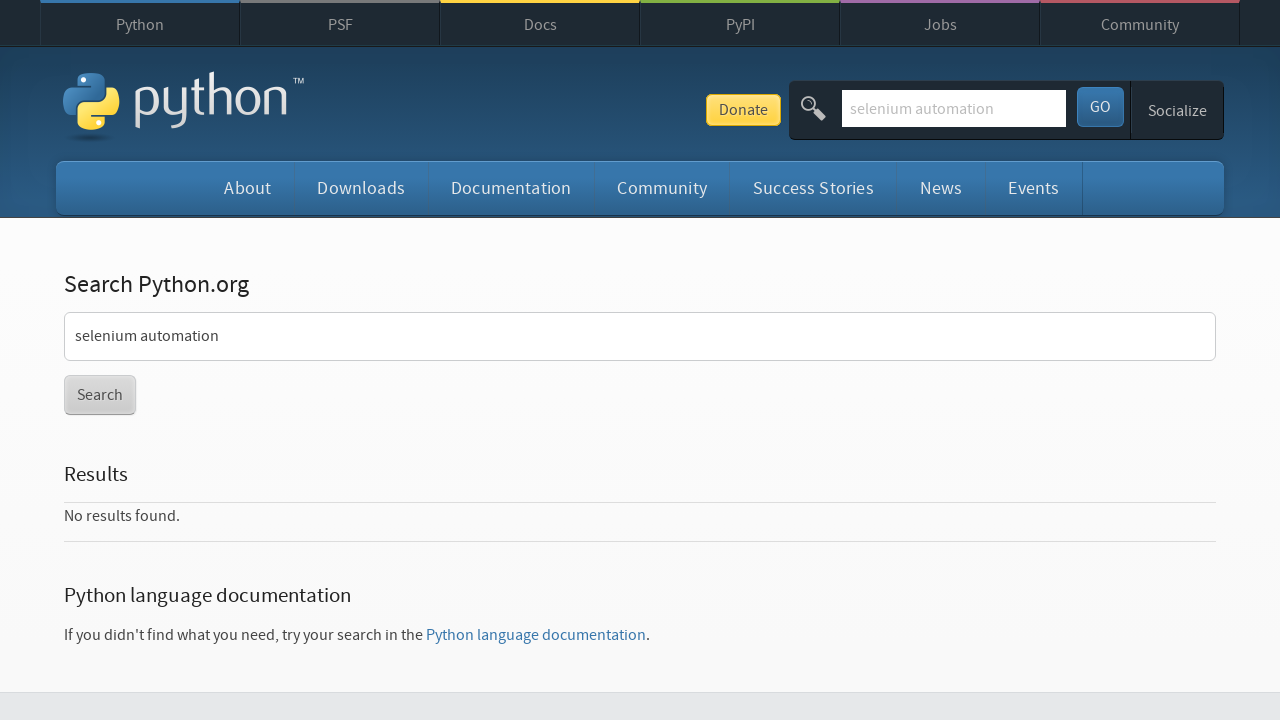